Sets localStorage with people data, refreshes page, and verifies the names are displayed in the list

Starting URL: https://tc-1-final-parte1.vercel.app/tabelaCadastro.html

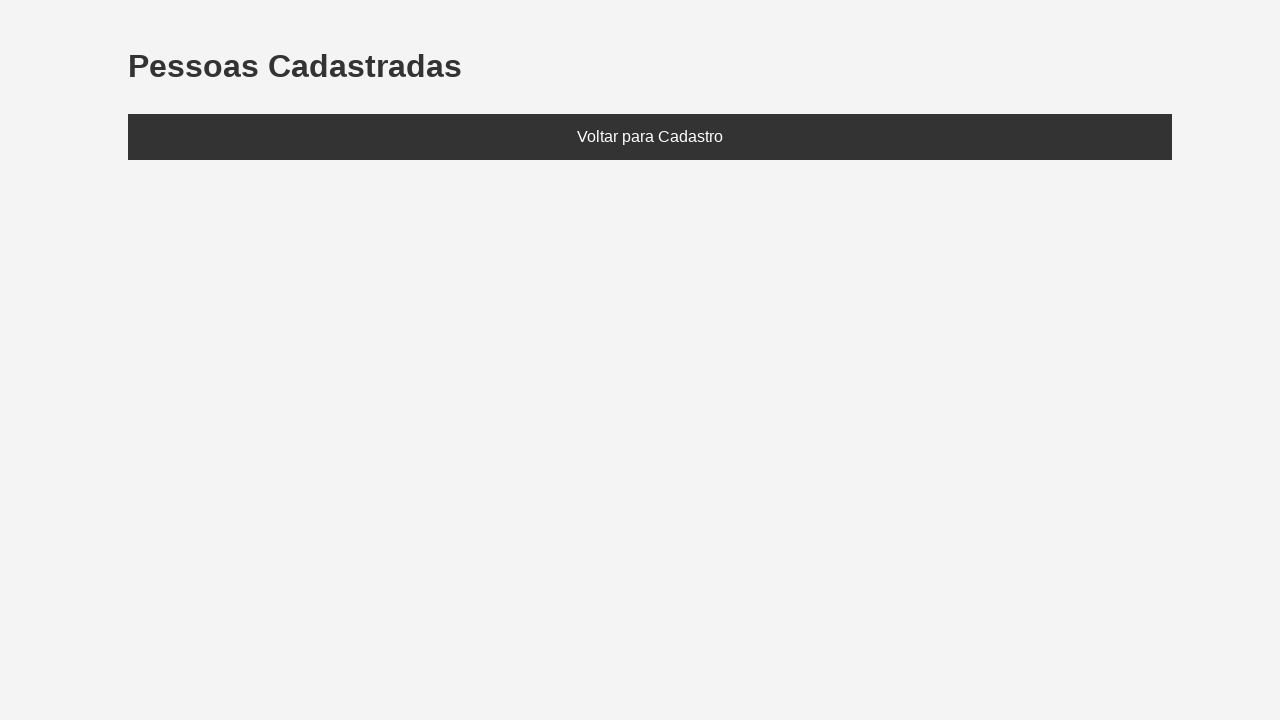

Set localStorage with people data (João and Maria)
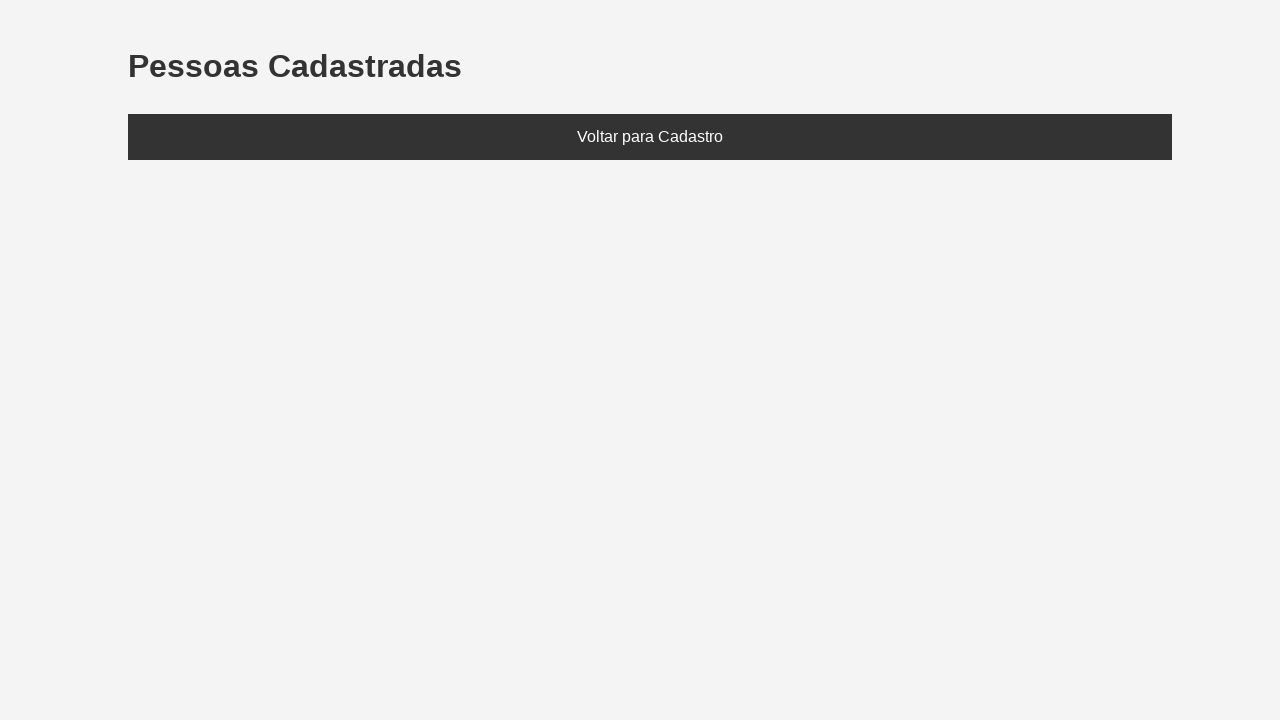

Refreshed page to load localStorage data
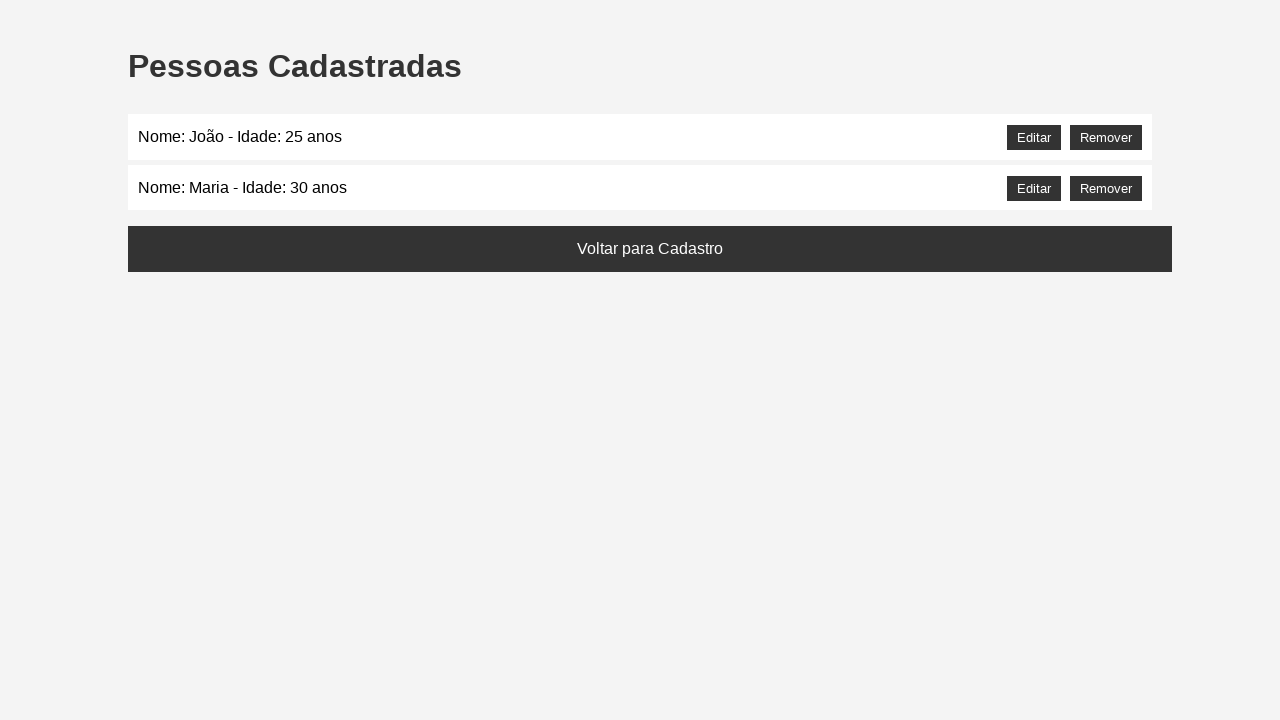

Located people list element
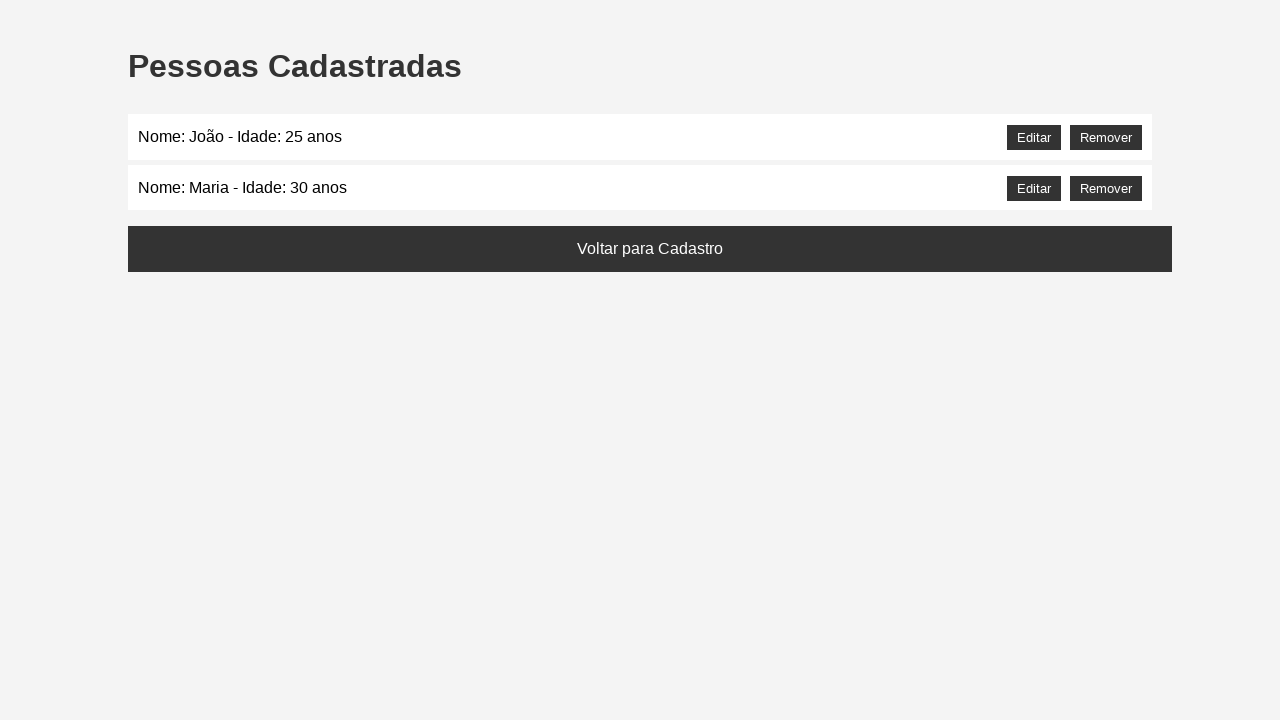

Retrieved text content from people list
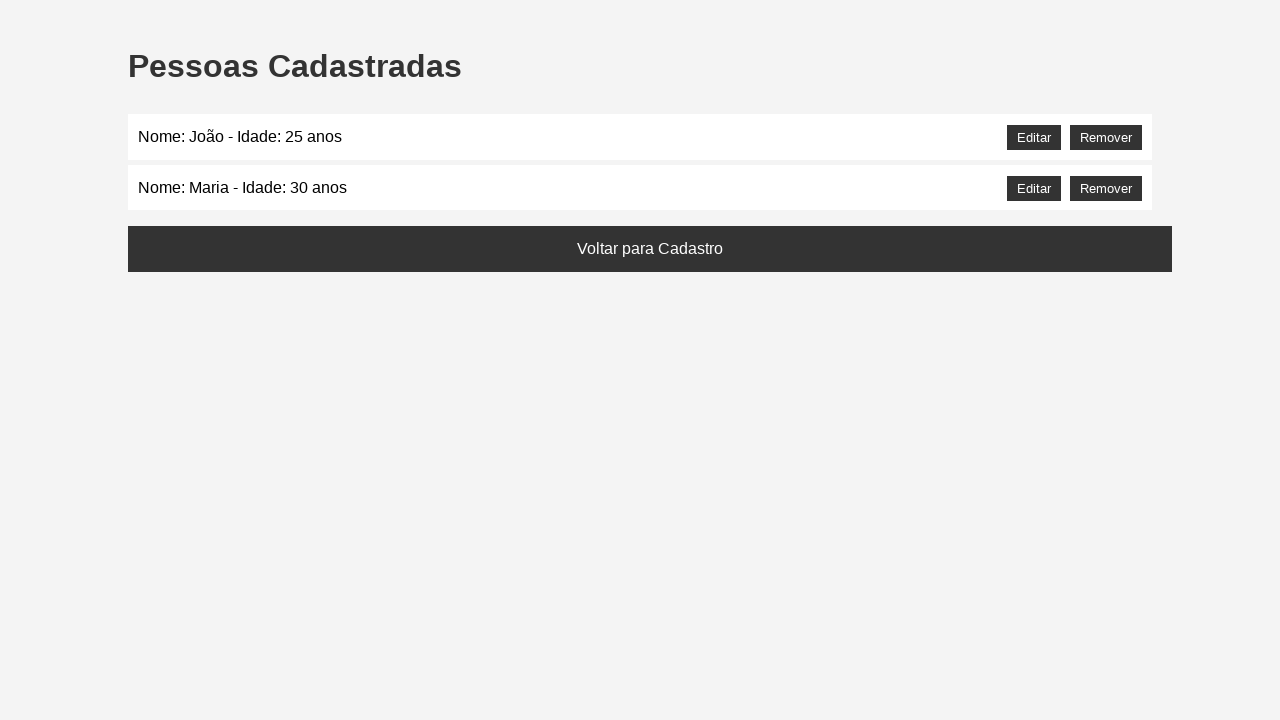

Verified that 'João' is displayed in the list
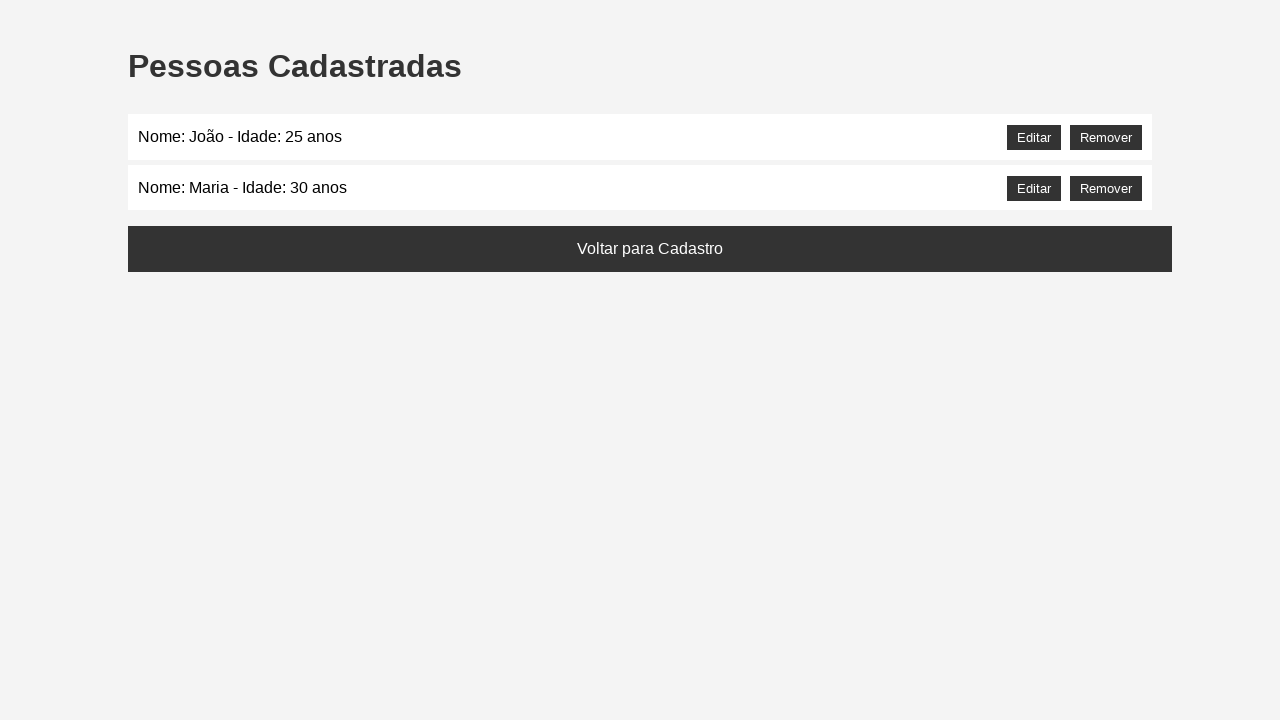

Verified that 'Maria' is displayed in the list
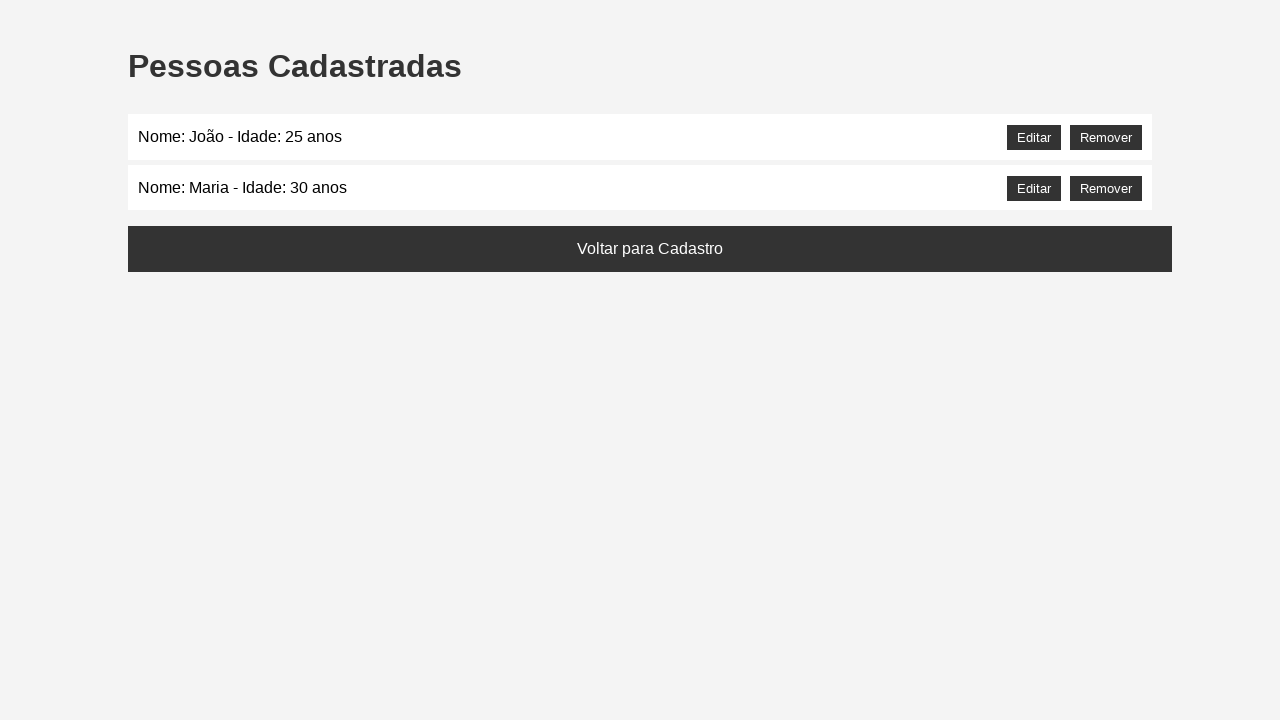

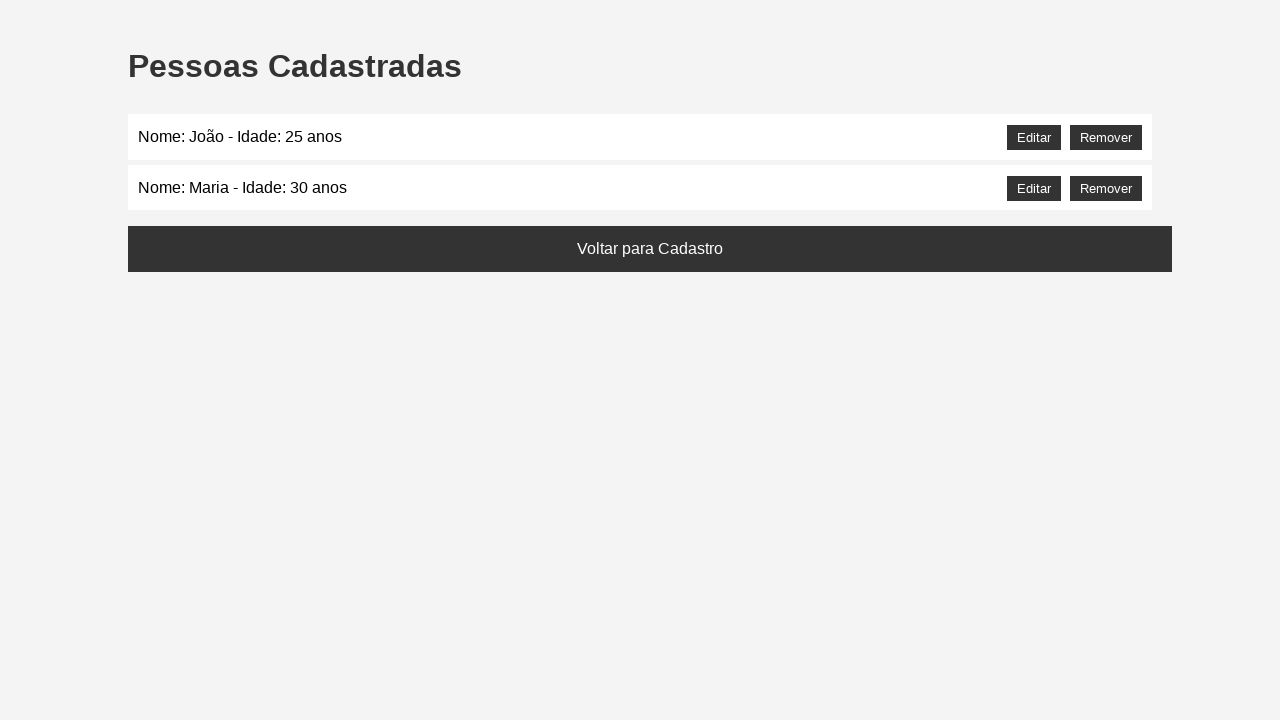